Tests the Contact form by filling in name, email, and message fields, then submitting the form

Starting URL: https://sagar-test-qa.vercel.app/contact.html

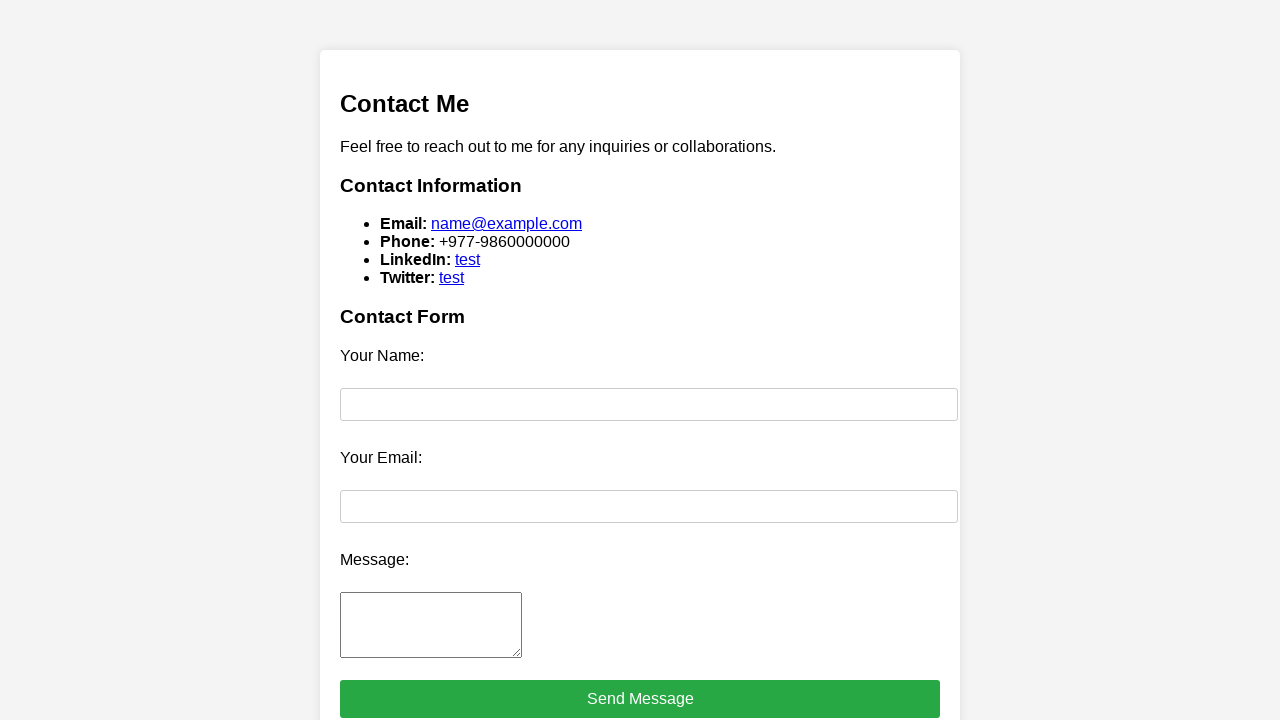

Navigated to Contact page
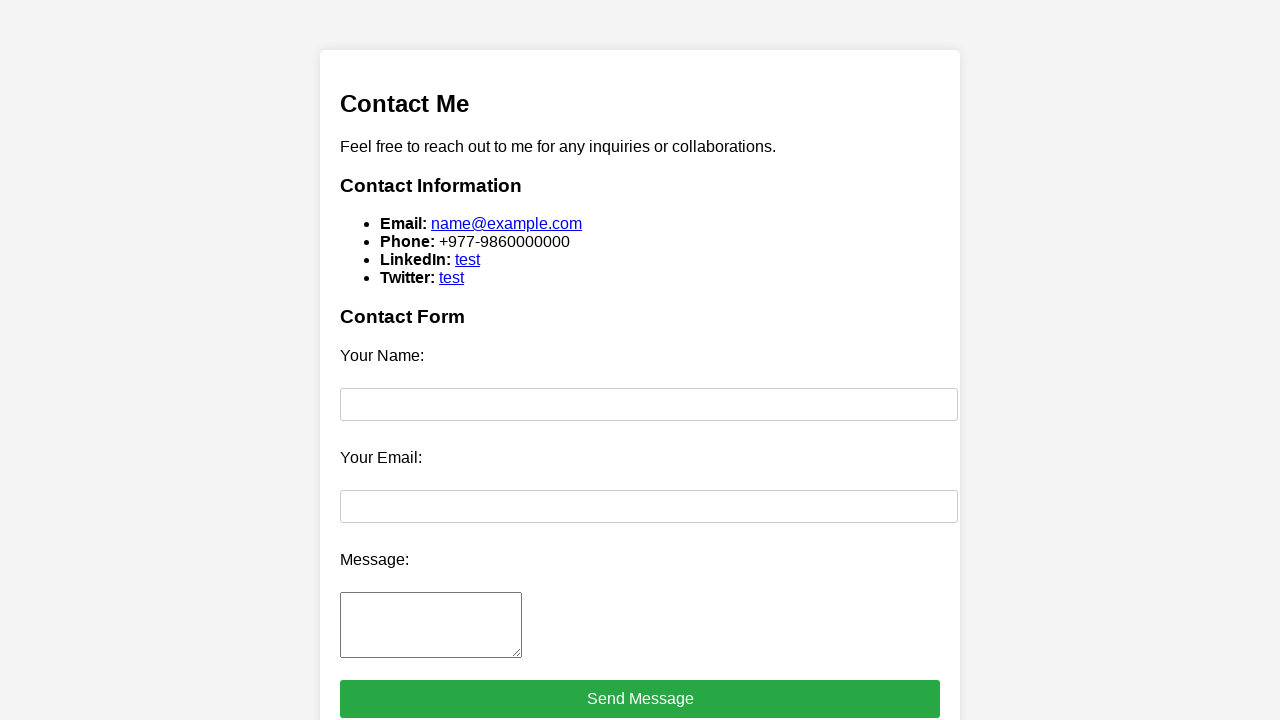

Filled name field with 'Sarah Williams' on input[name='name'], input#name, input[placeholder*='name']
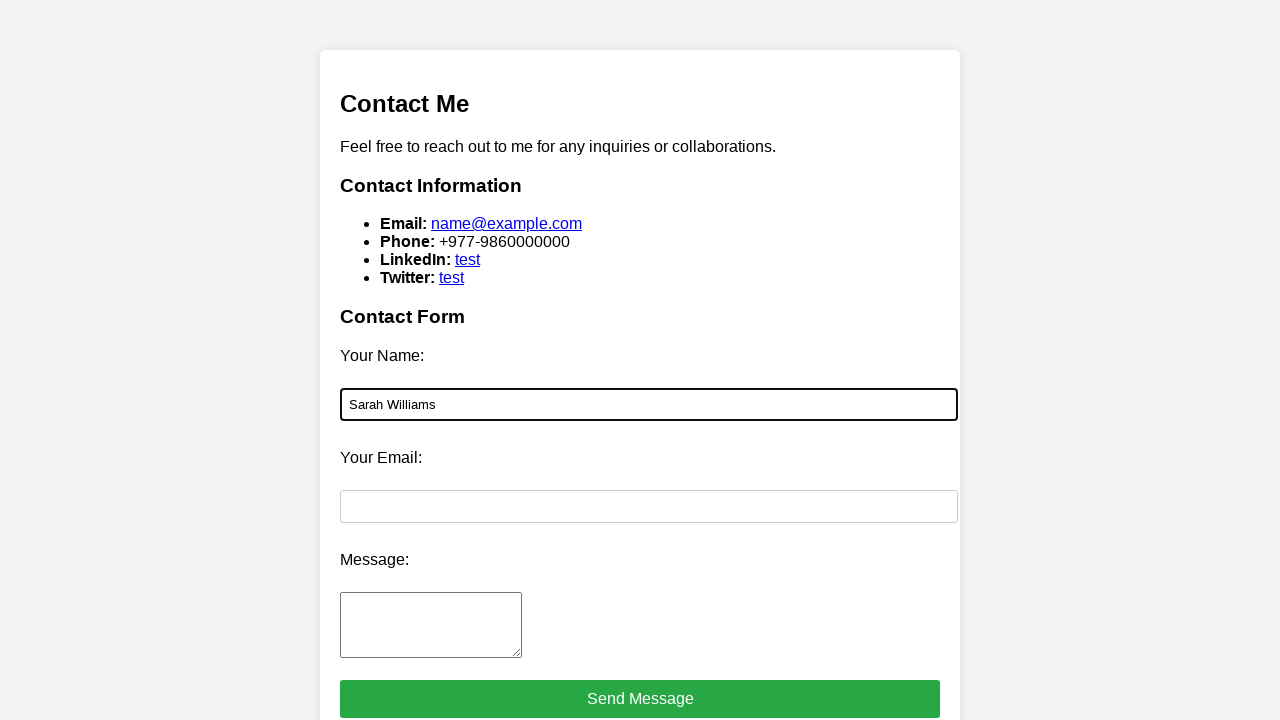

Filled email field with 'sarah.w@example.com' on input[name='email'], input#email, input[type='email']
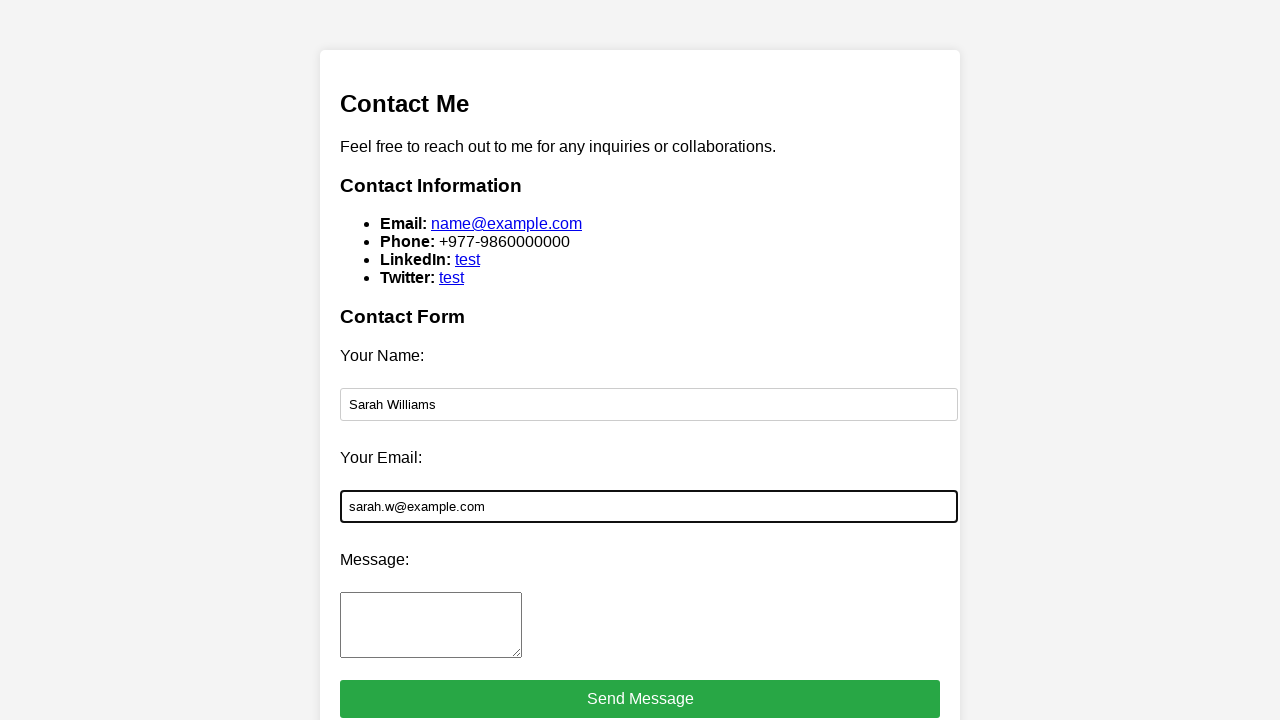

Filled message field with contact inquiry on textarea[name='message'], textarea#message, textarea
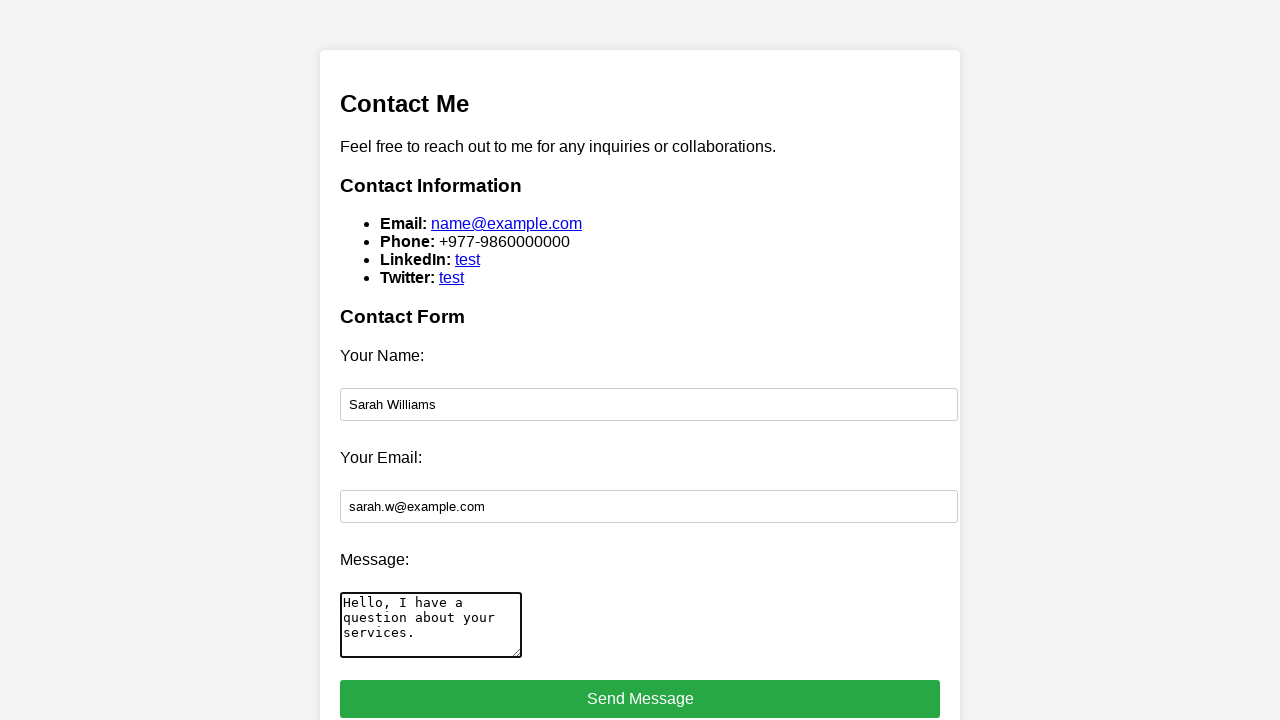

Clicked submit button to send contact form at (640, 699) on button[type='submit'], input[type='submit'], button:has-text('Submit')
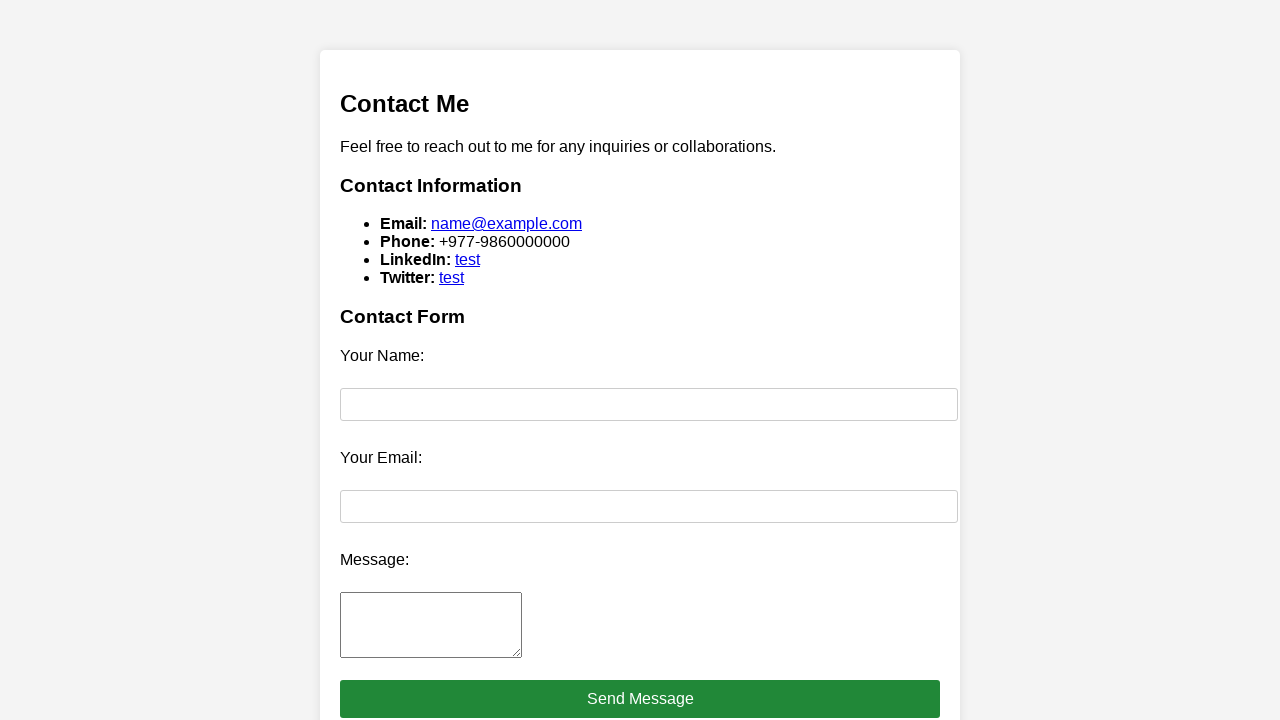

Waited 1 second for form submission to complete
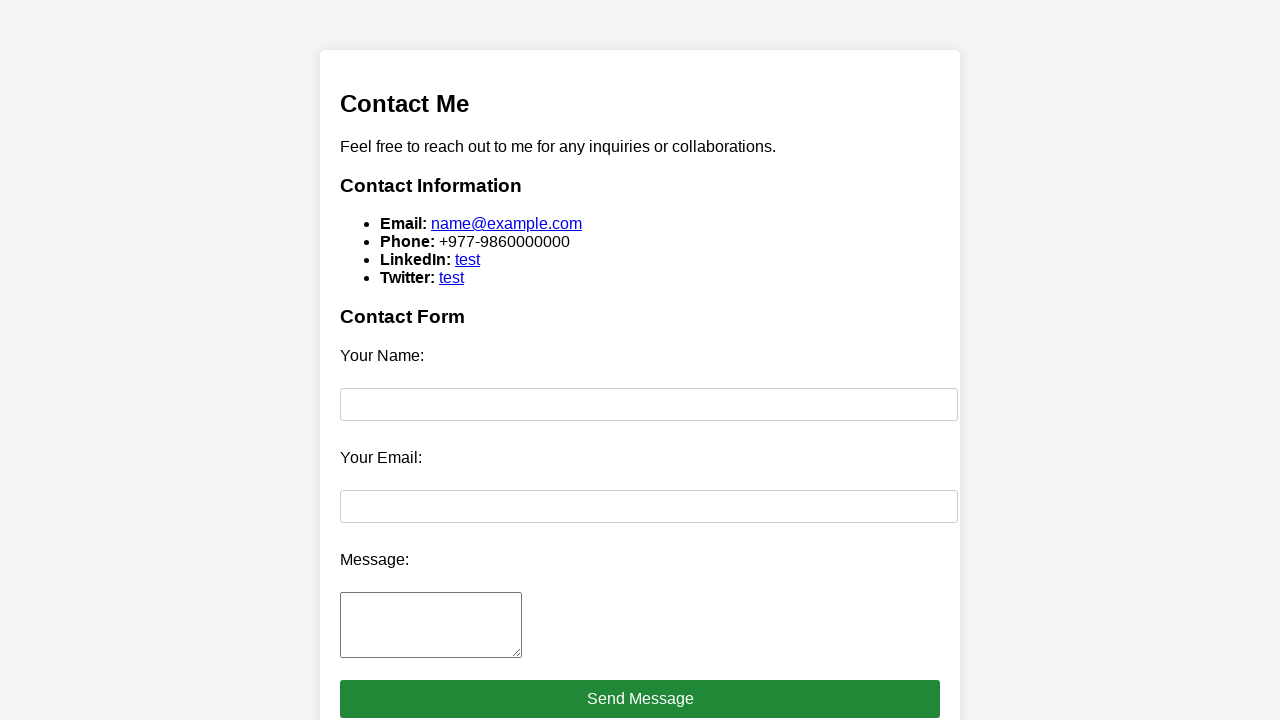

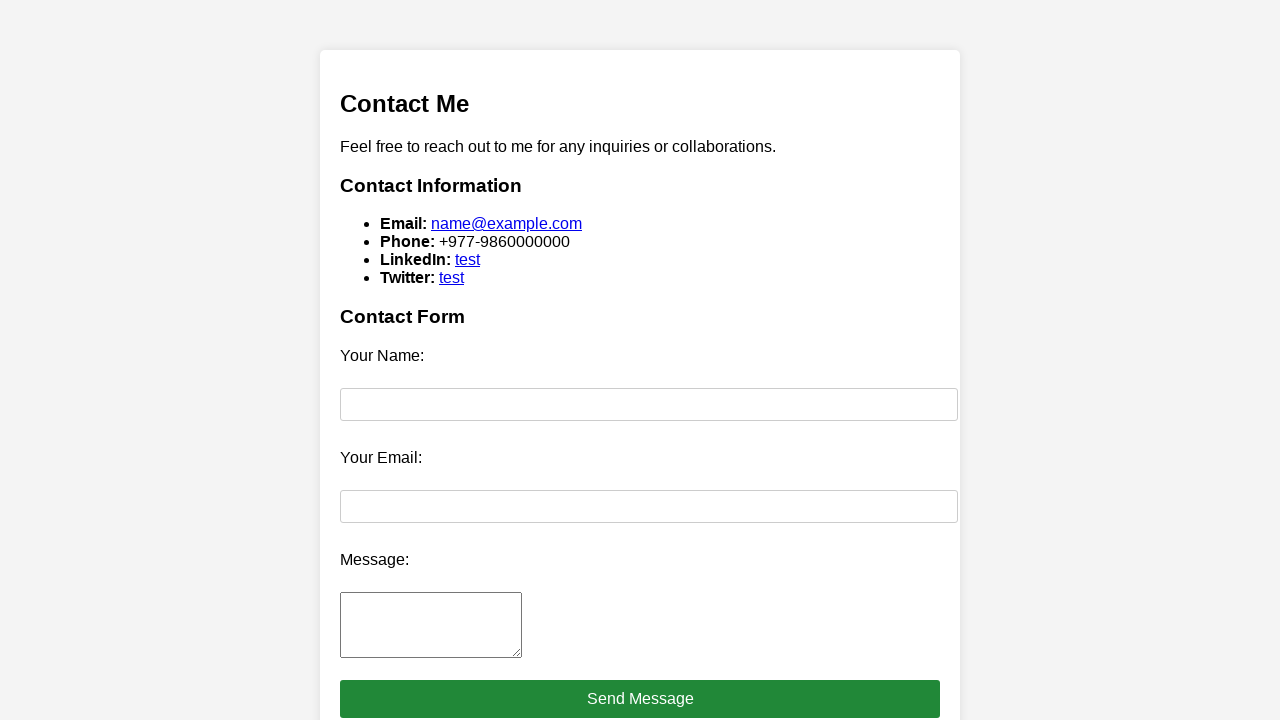